Tests clicking a link with dynamically calculated text, then fills out a form with first name, last name, city, and country fields and submits it.

Starting URL: http://suninjuly.github.io/find_link_text

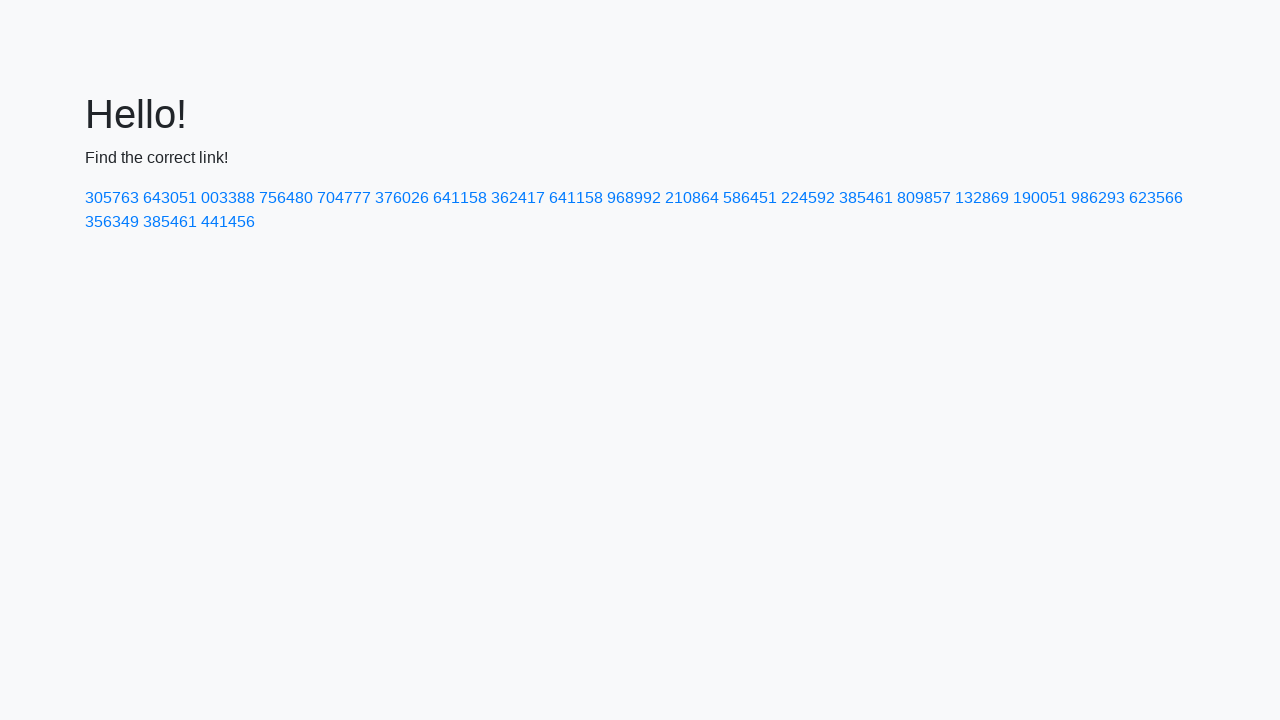

Calculated dynamic link text using mathematical formula
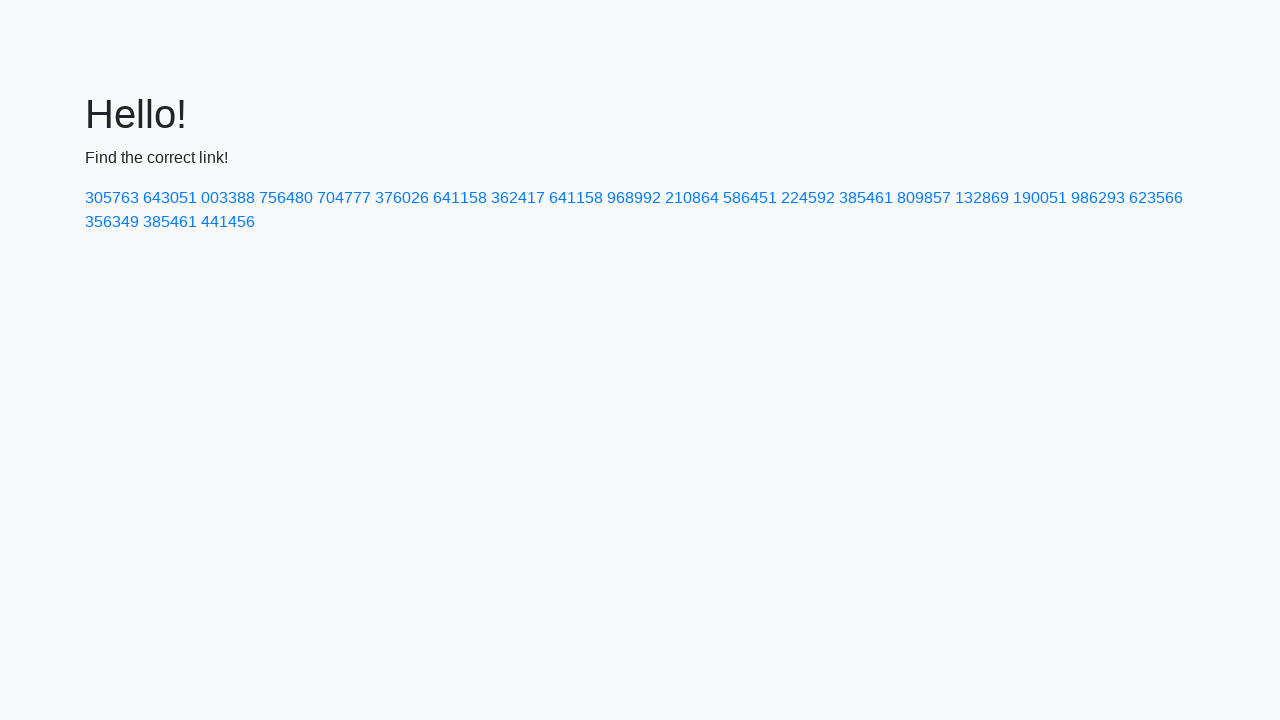

Clicked link with dynamically calculated text: 224592 at (808, 198) on text=224592
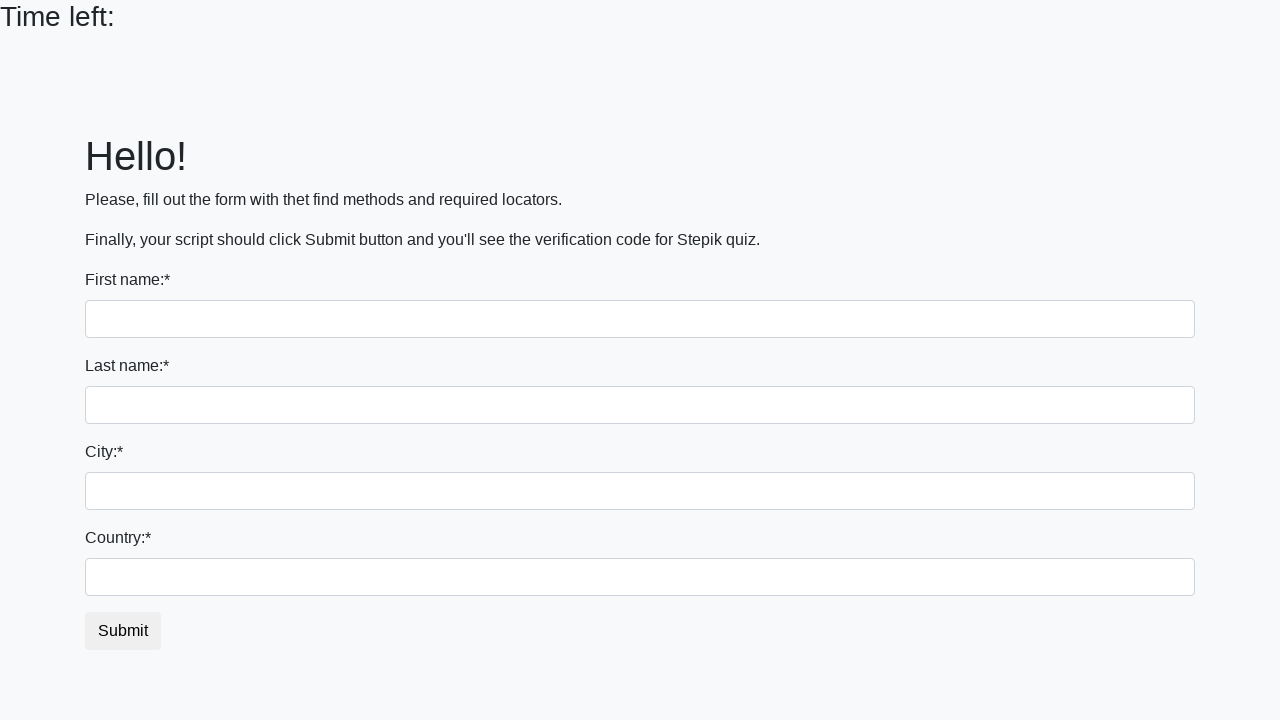

Filled first name field with 'Ivan' on input
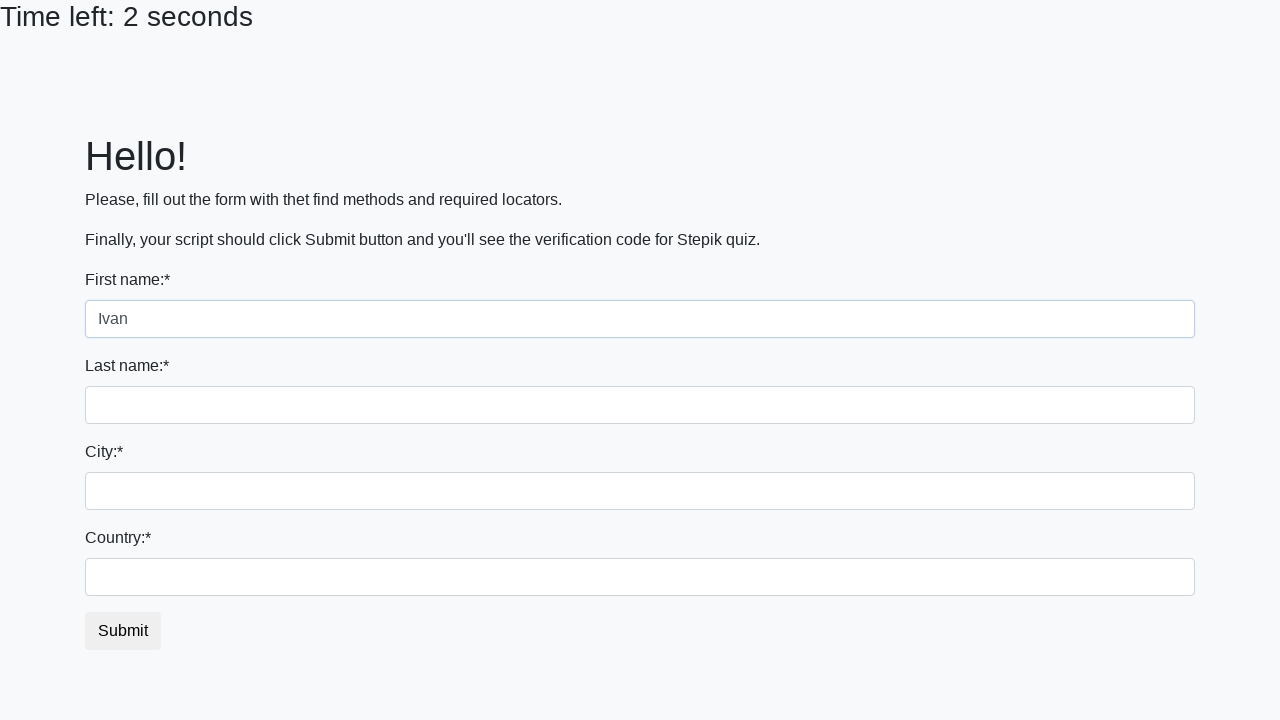

Filled last name field with 'Petrov' on input[name='last_name']
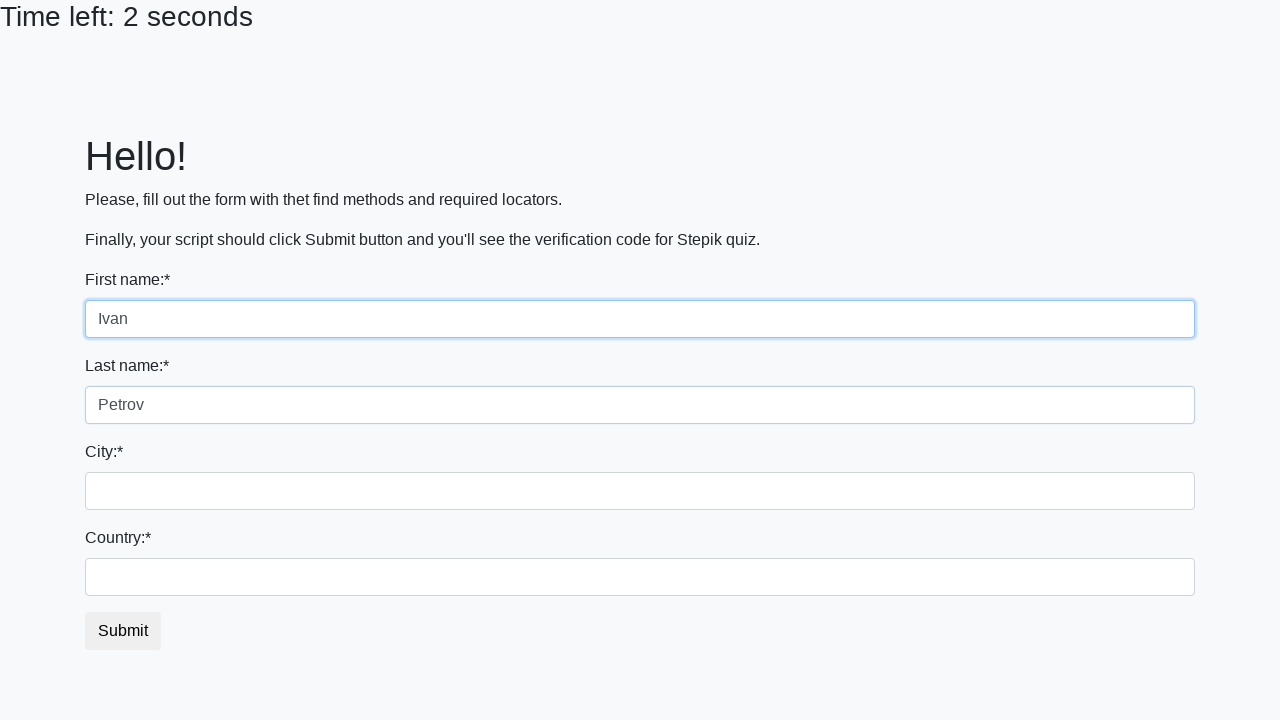

Filled city field with 'Smolensk' on .city
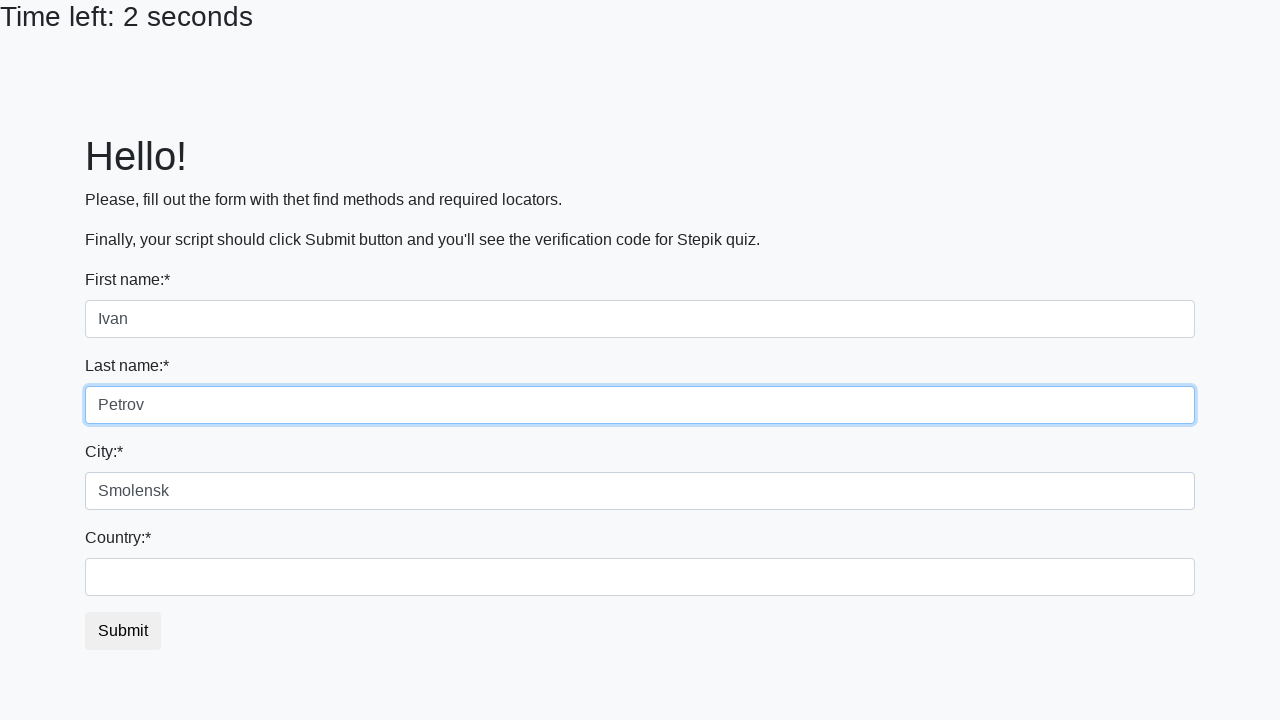

Filled country field with 'Russia' on #country
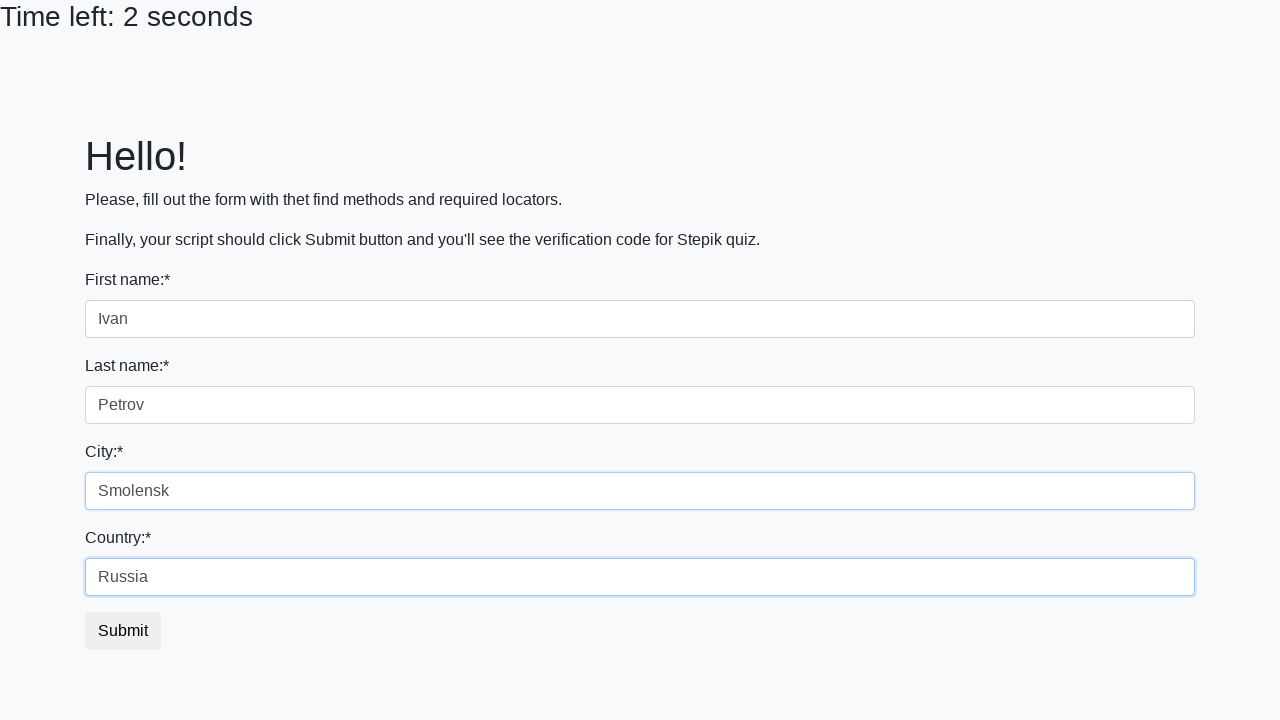

Clicked submit button to submit the form at (123, 631) on button.btn
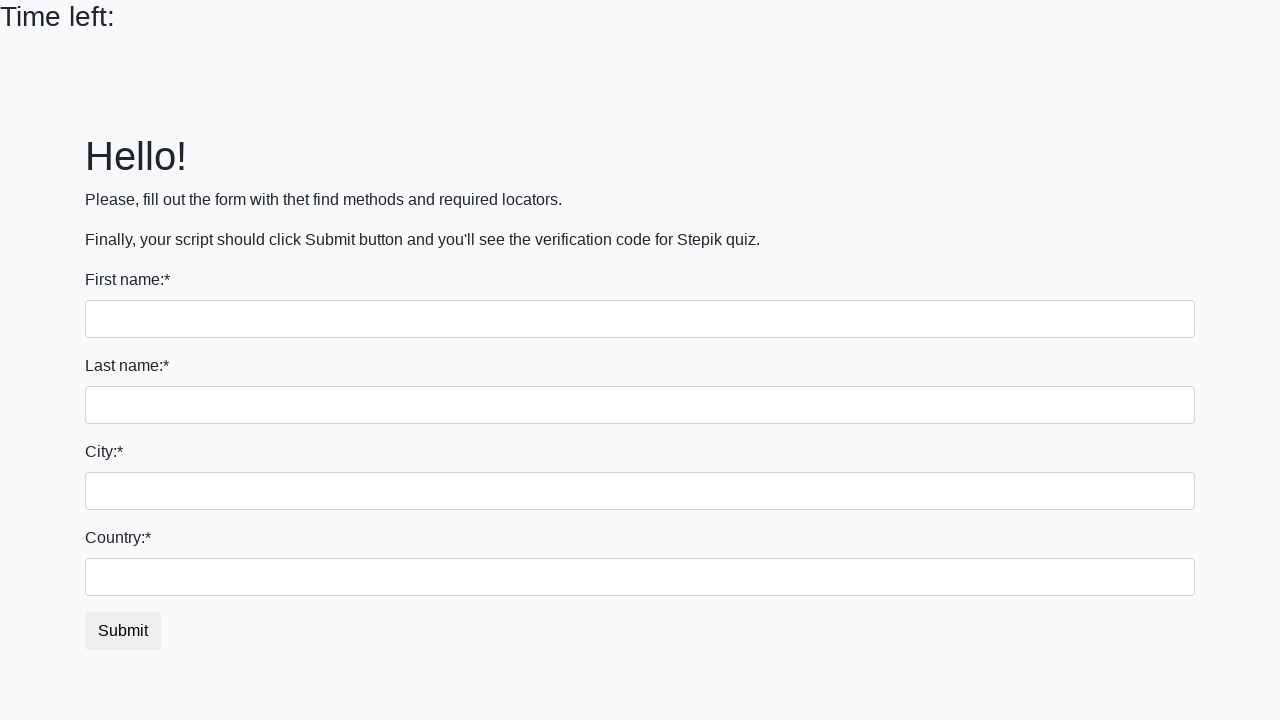

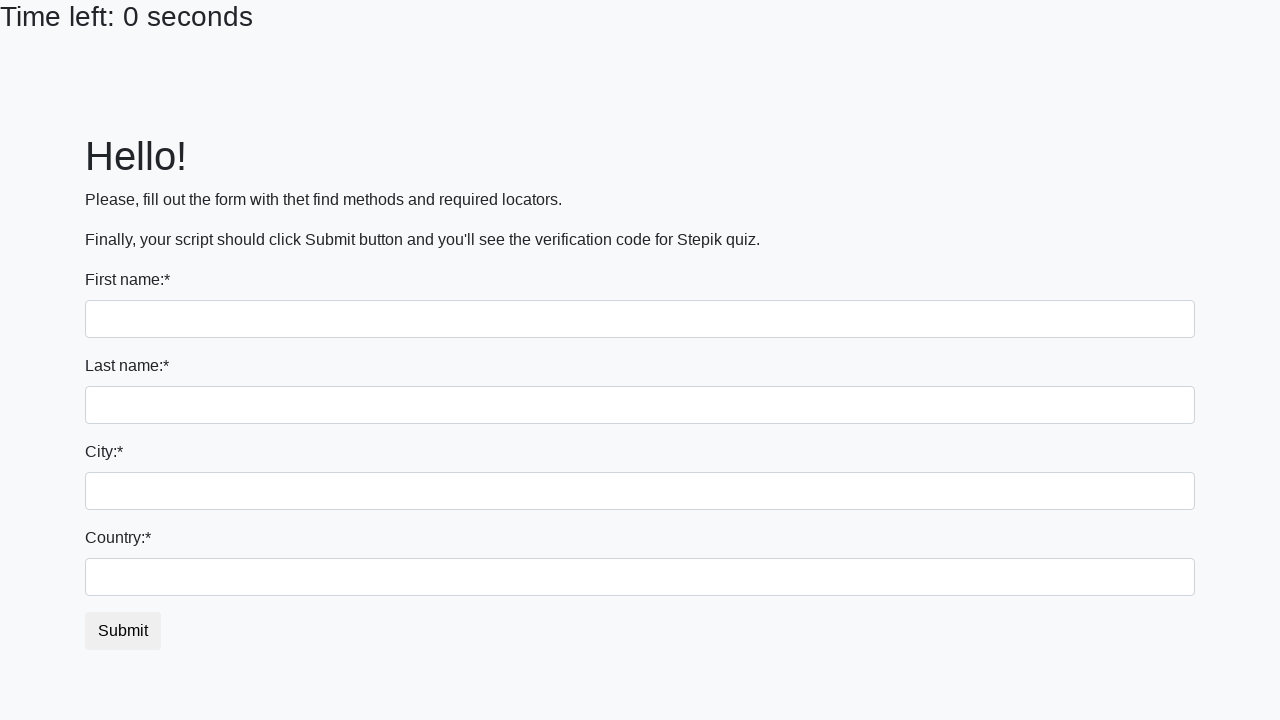